Tests that todo data persists after page reload.

Starting URL: https://demo.playwright.dev/todomvc

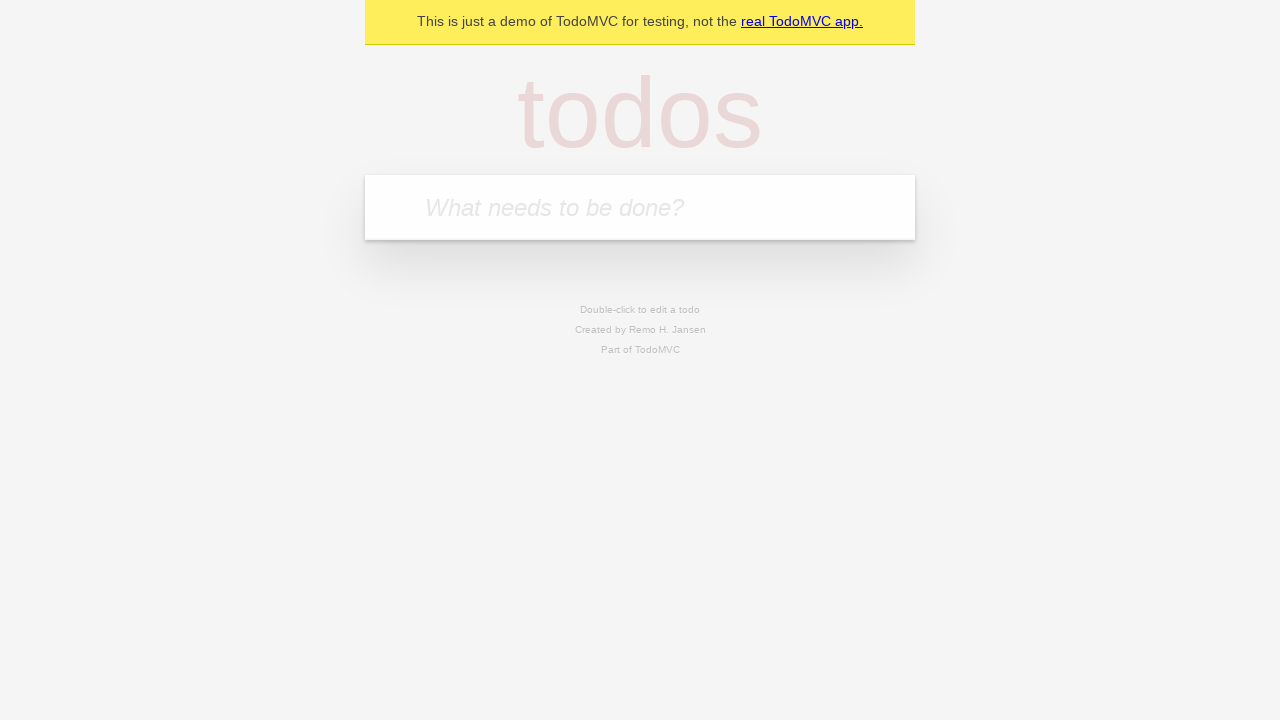

Filled todo input with 'buy some cheese' on internal:attr=[placeholder="What needs to be done?"i]
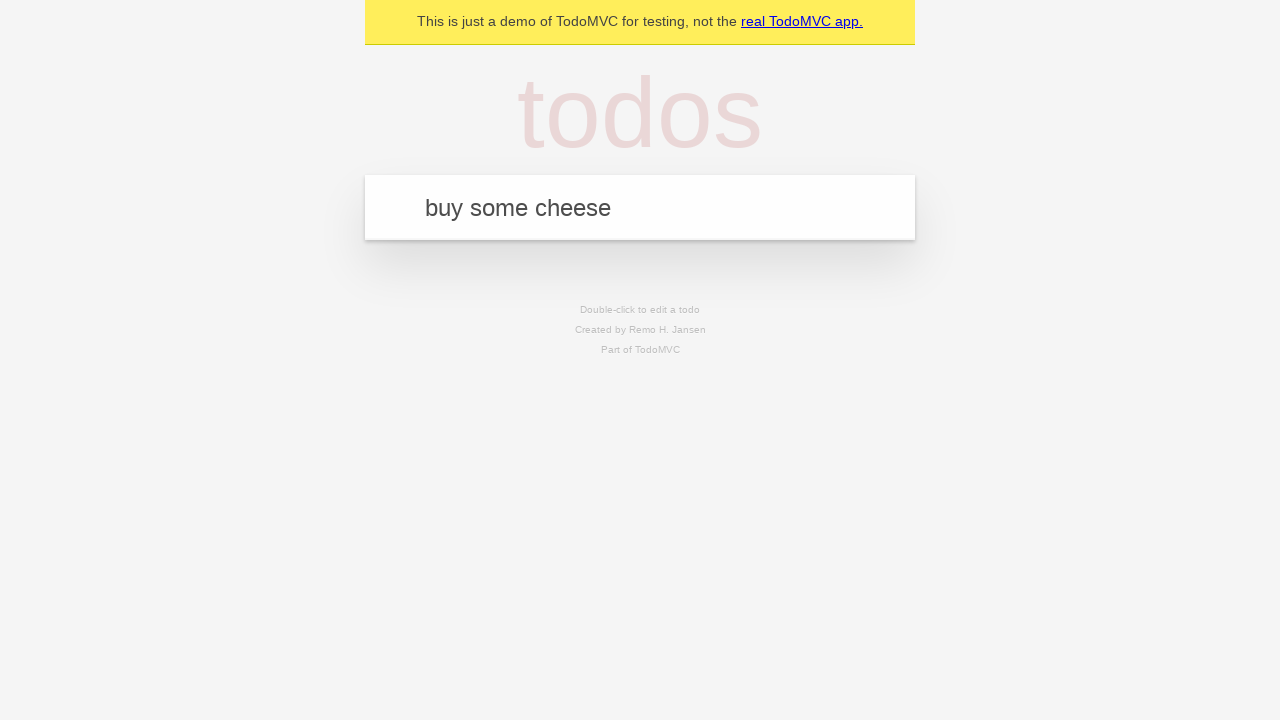

Pressed Enter to create first todo on internal:attr=[placeholder="What needs to be done?"i]
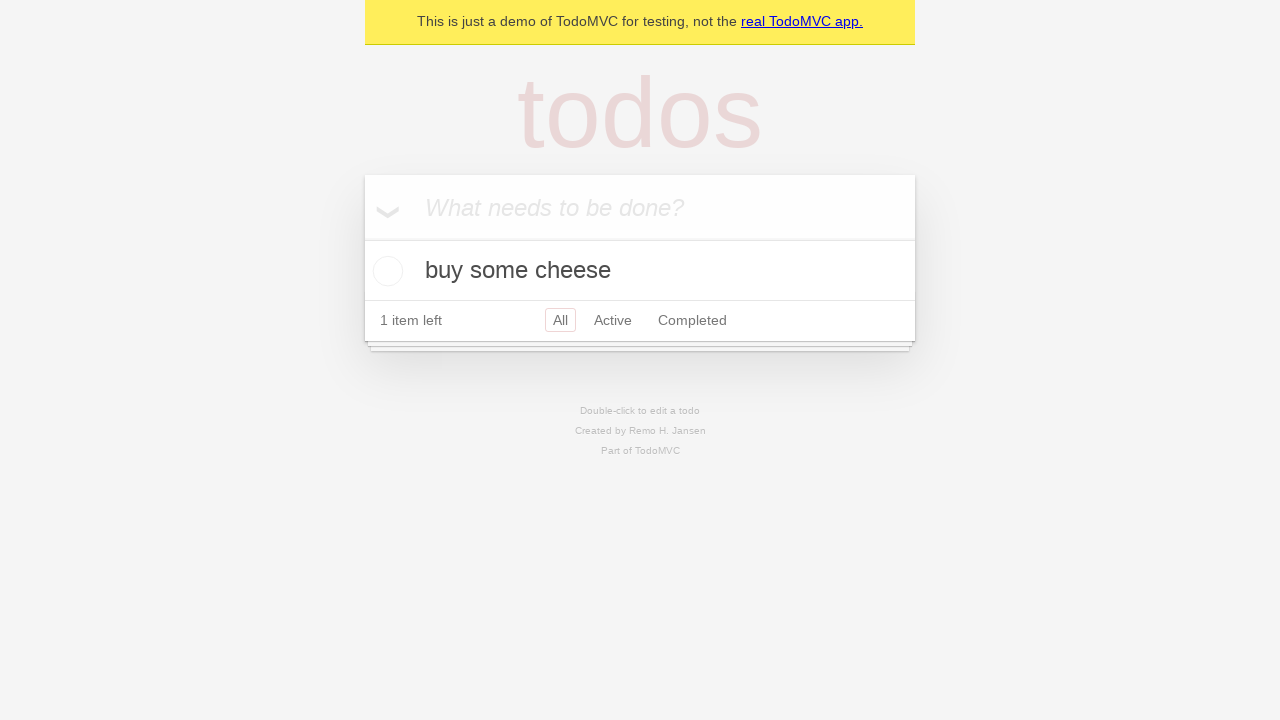

Filled todo input with 'feed the cat' on internal:attr=[placeholder="What needs to be done?"i]
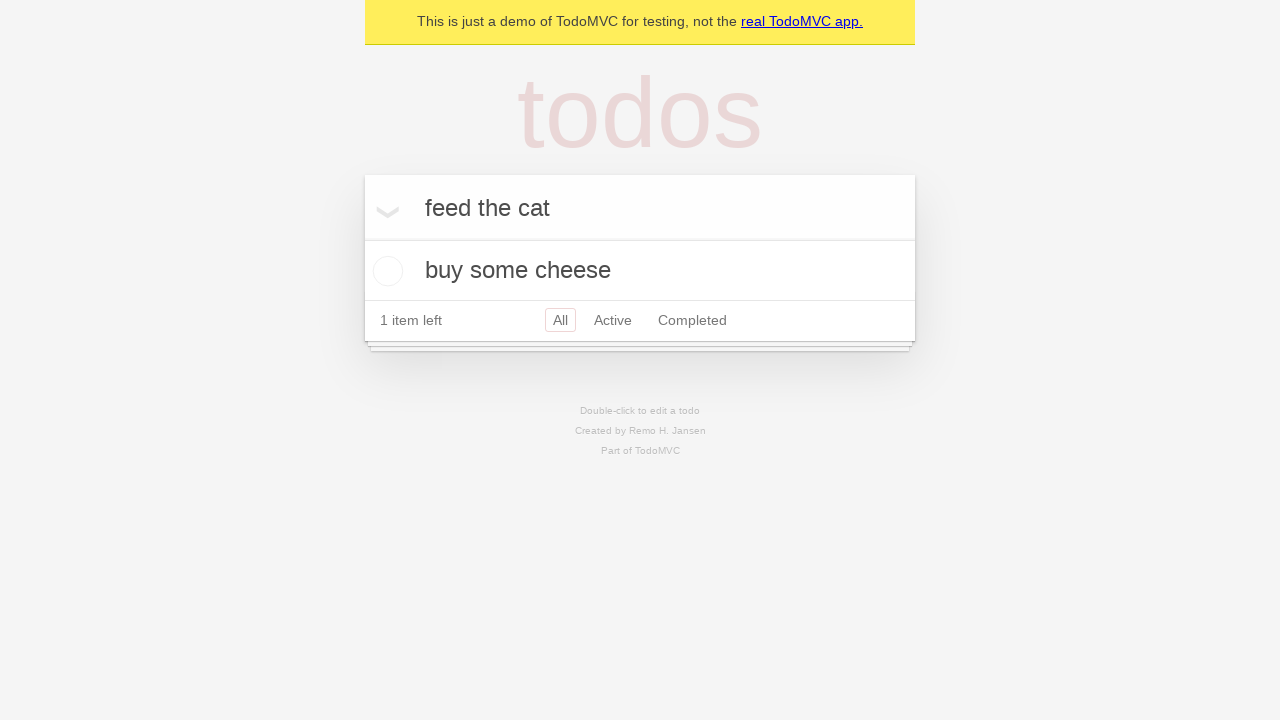

Pressed Enter to create second todo on internal:attr=[placeholder="What needs to be done?"i]
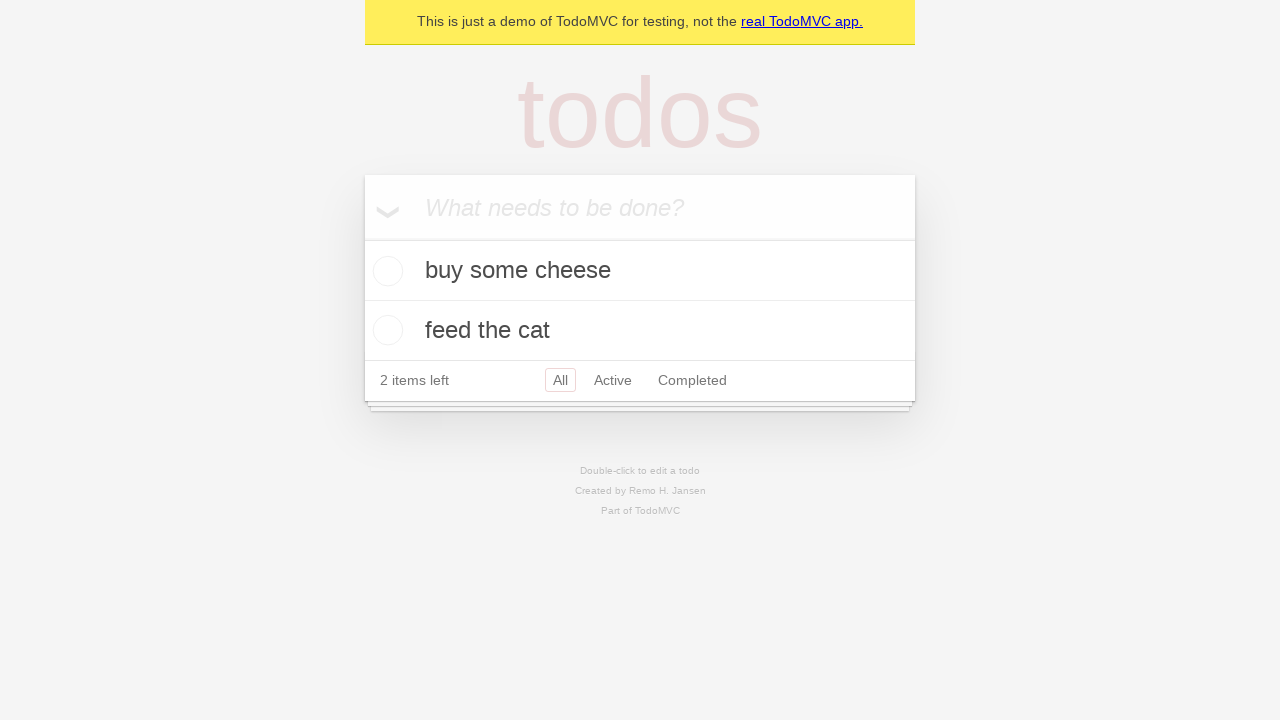

Located all todo items
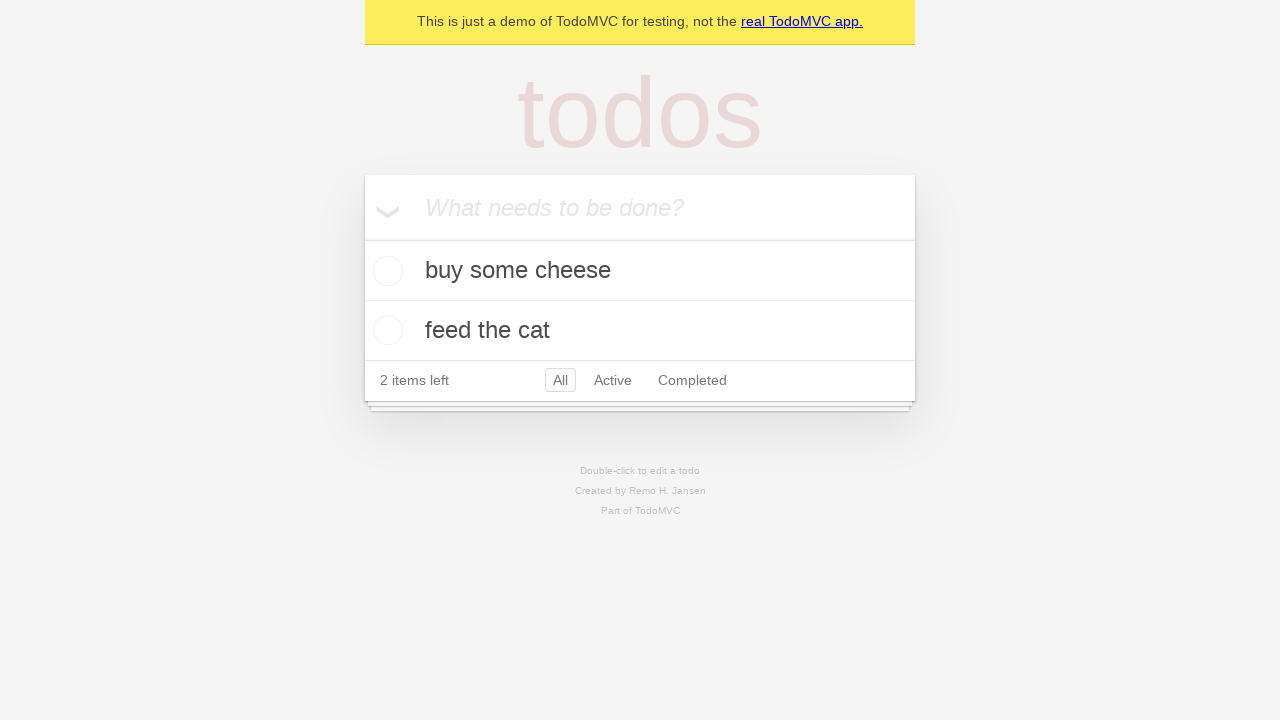

Located checkbox for first todo
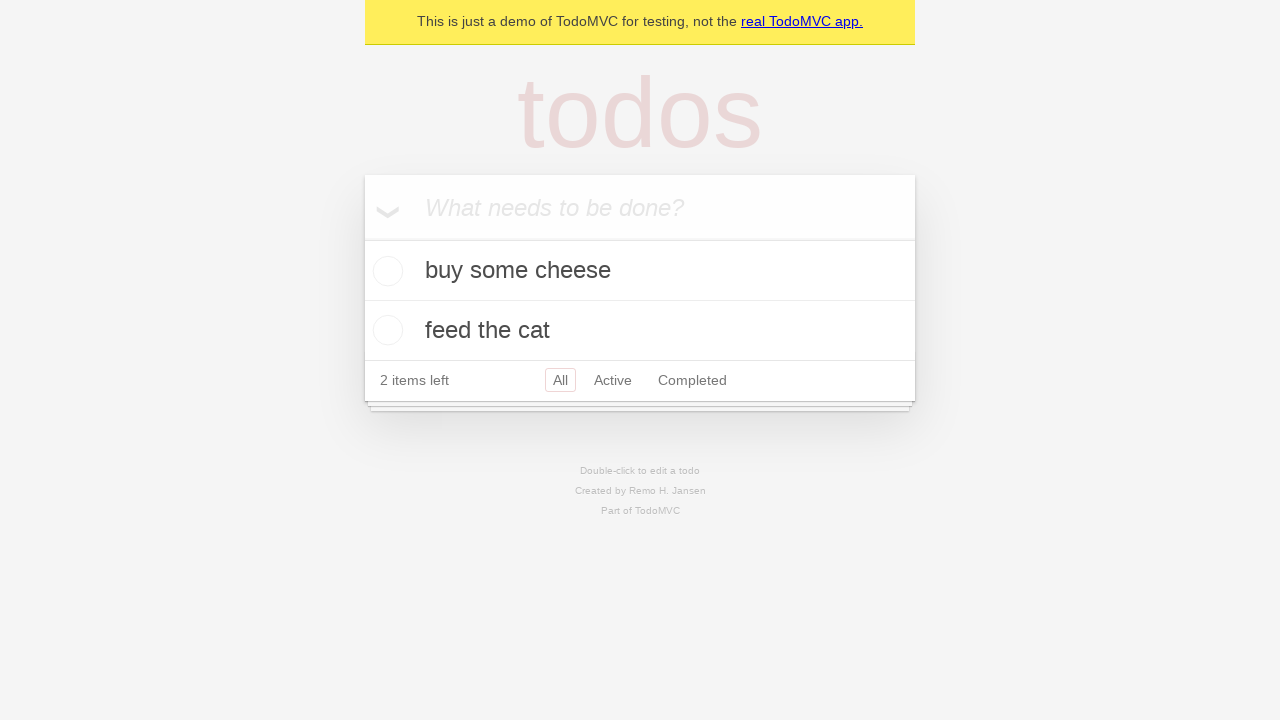

Checked first todo item at (385, 271) on internal:testid=[data-testid="todo-item"s] >> nth=0 >> internal:role=checkbox
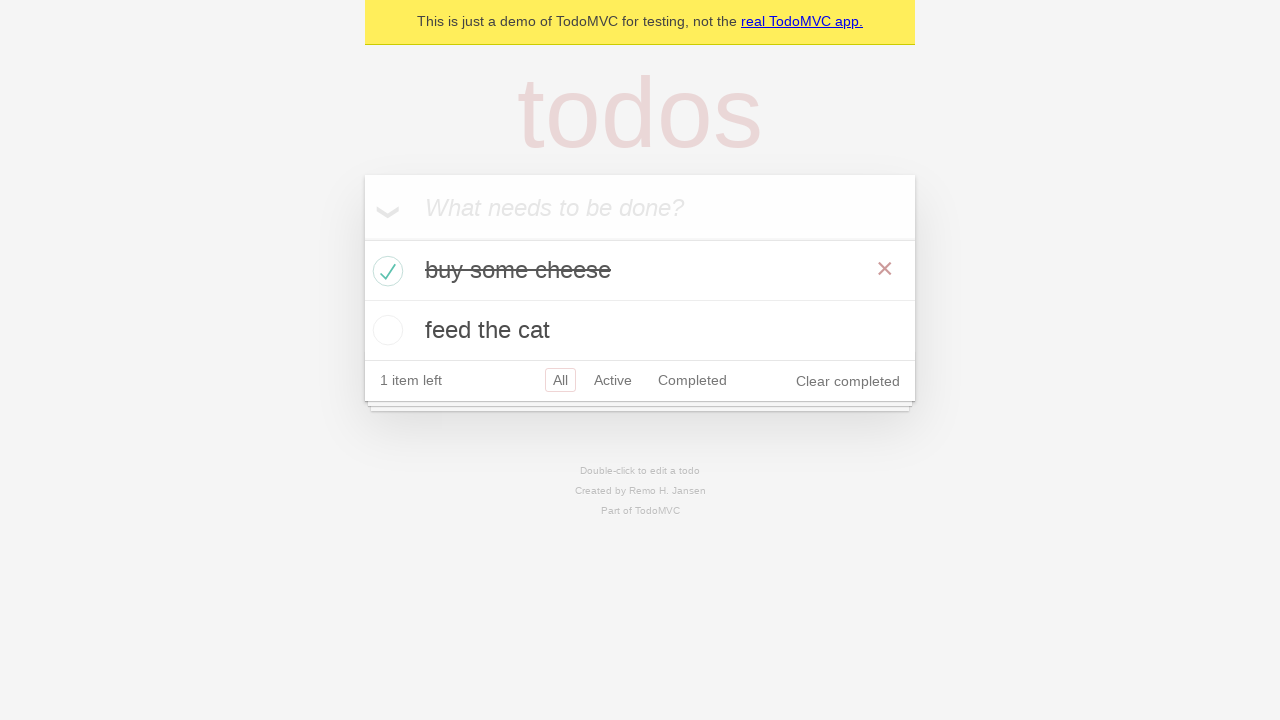

Reloaded the page to test data persistence
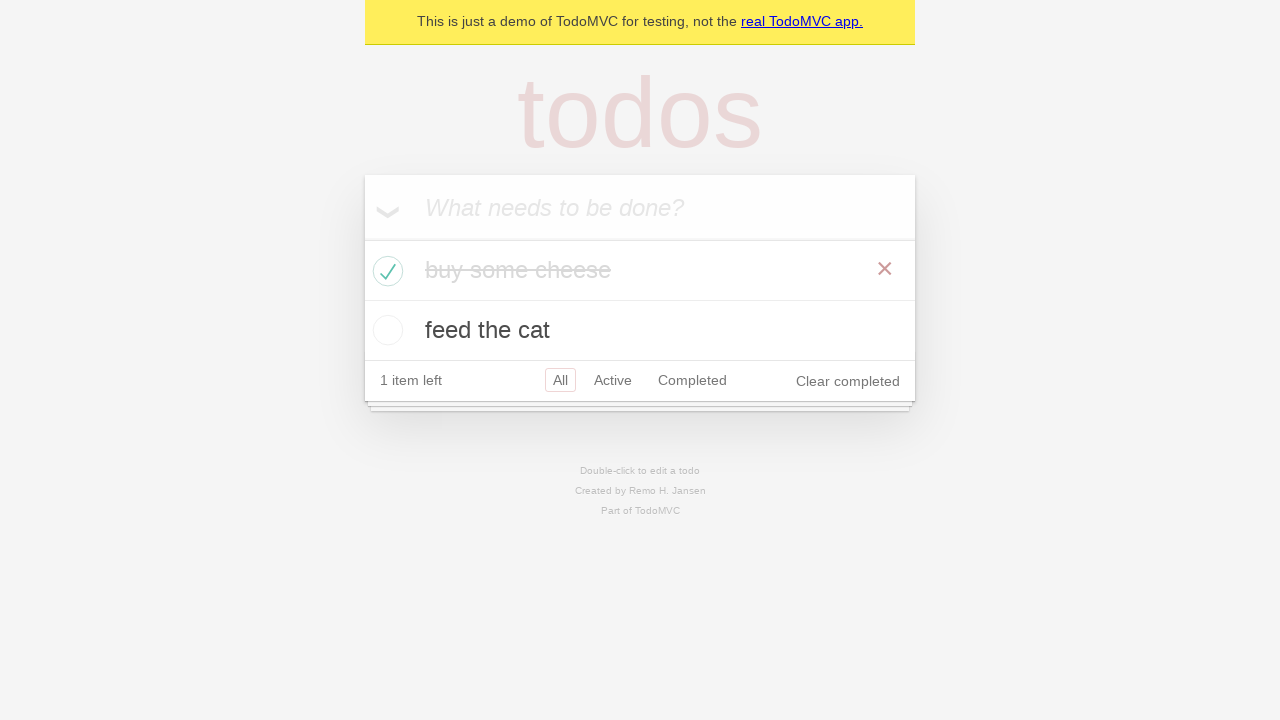

Verified todo items reloaded after page refresh
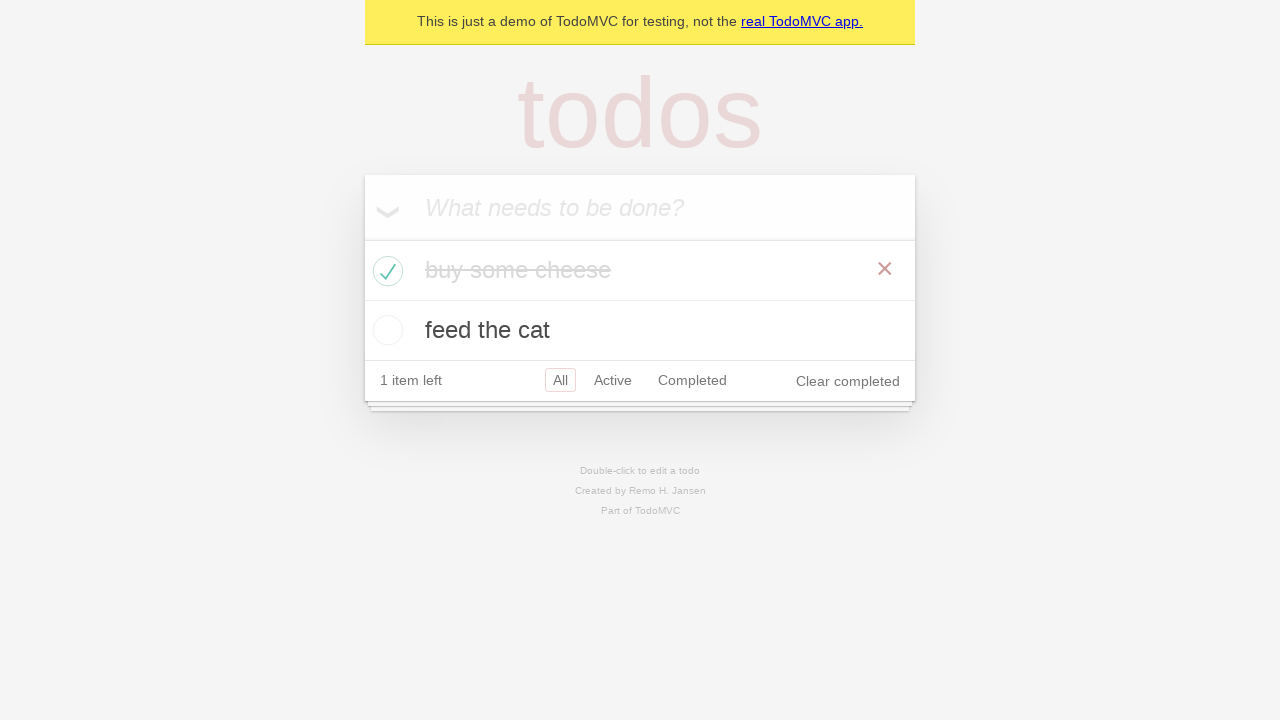

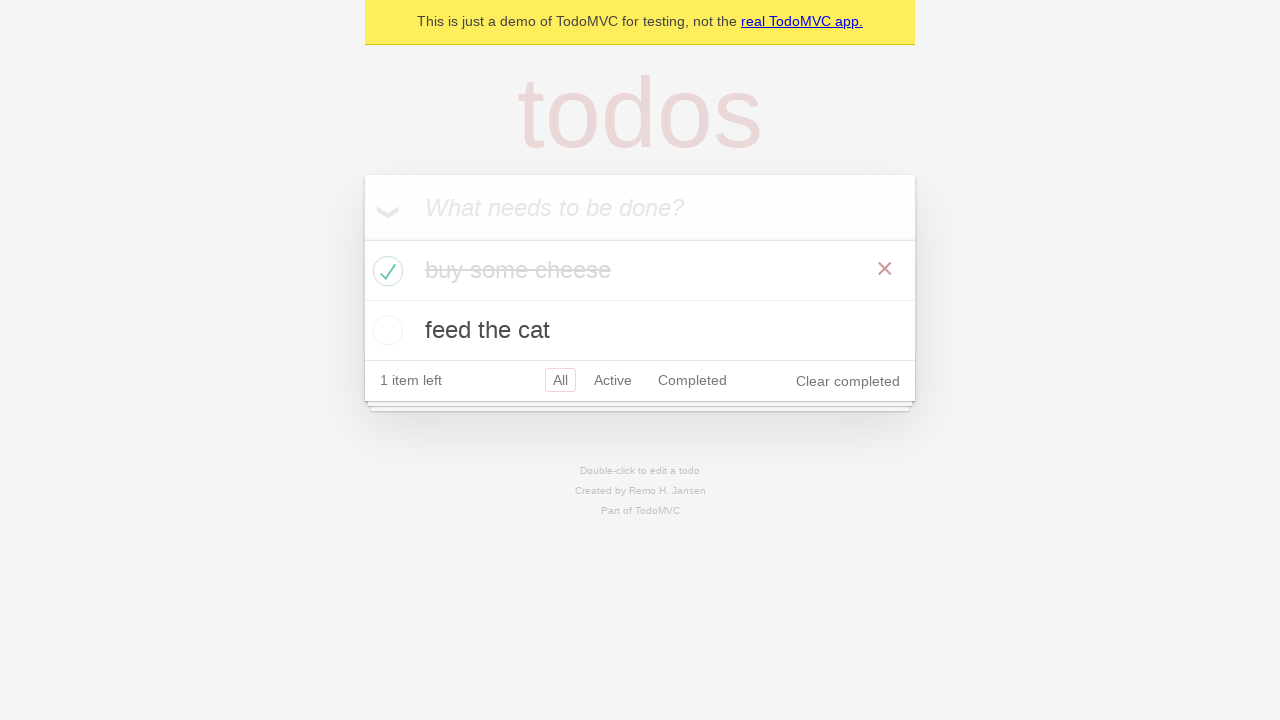